Tests that multiple status code pages contain the expected title by iterating through different status code paths

Starting URL: https://the-internet.herokuapp.com/status_codes/200

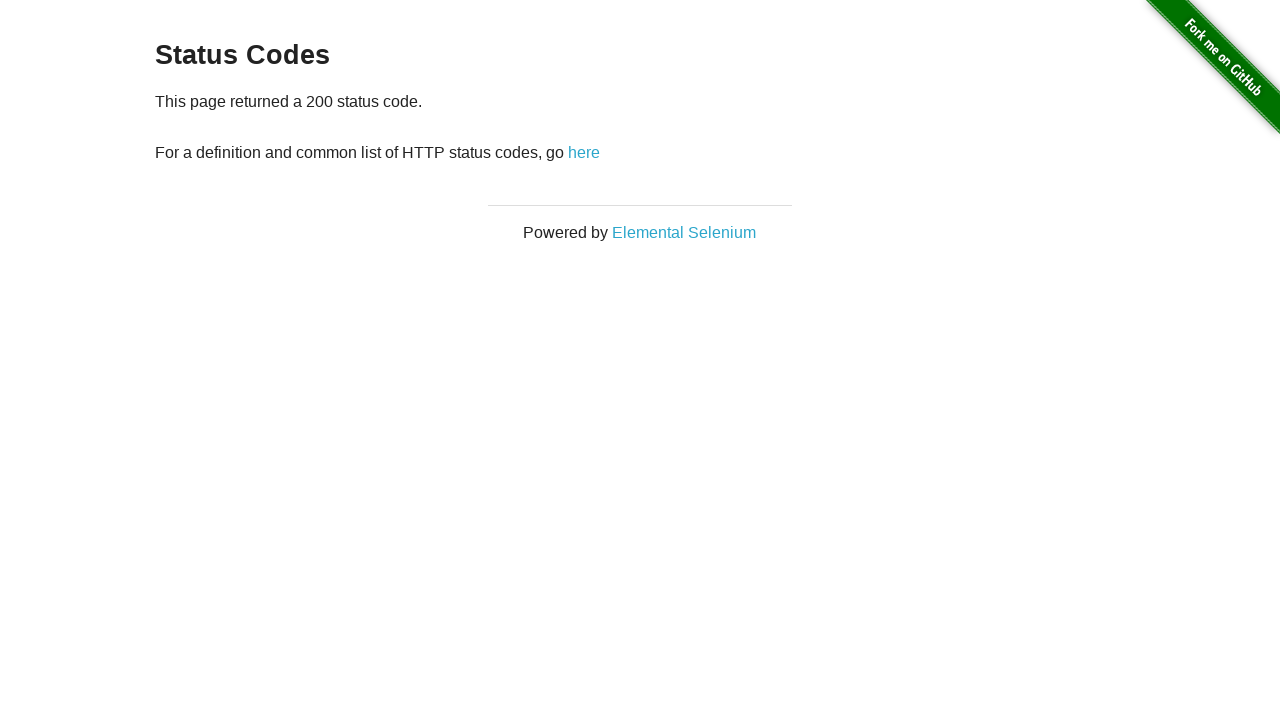

Retrieved h3 text content from 200 status code page
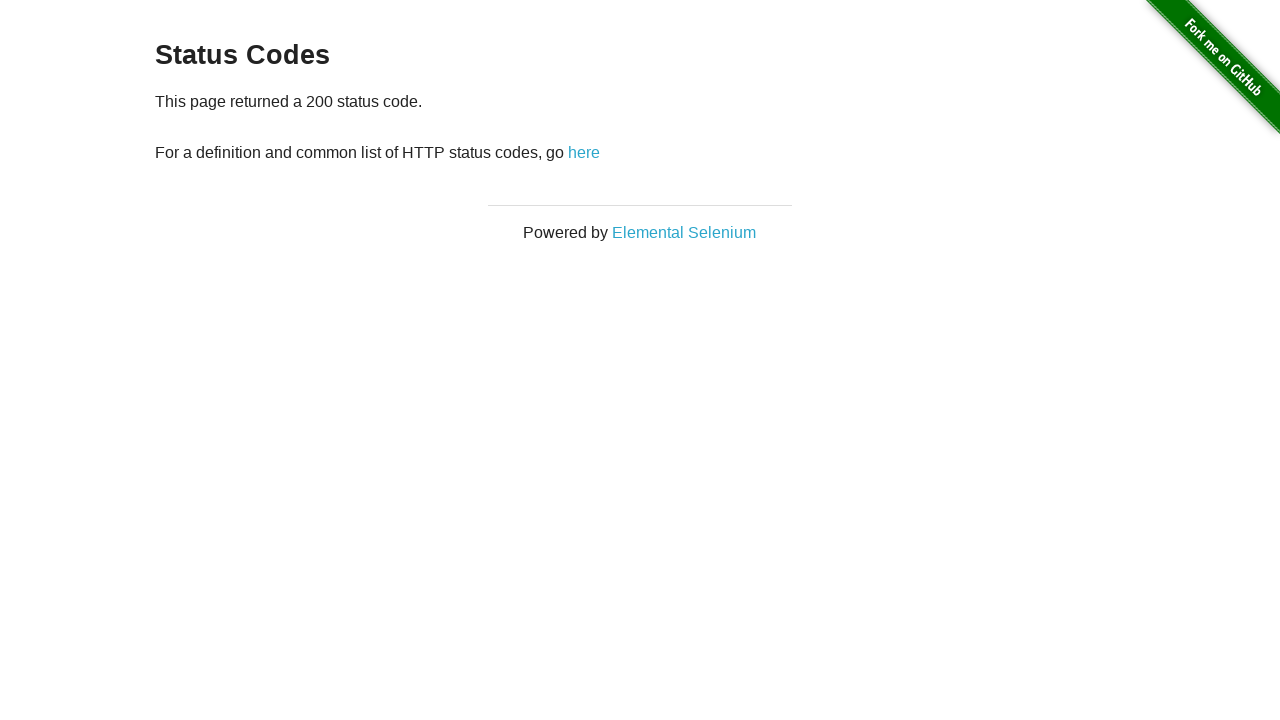

Verified 'Status Codes' text is present in h3 on 200 status code page
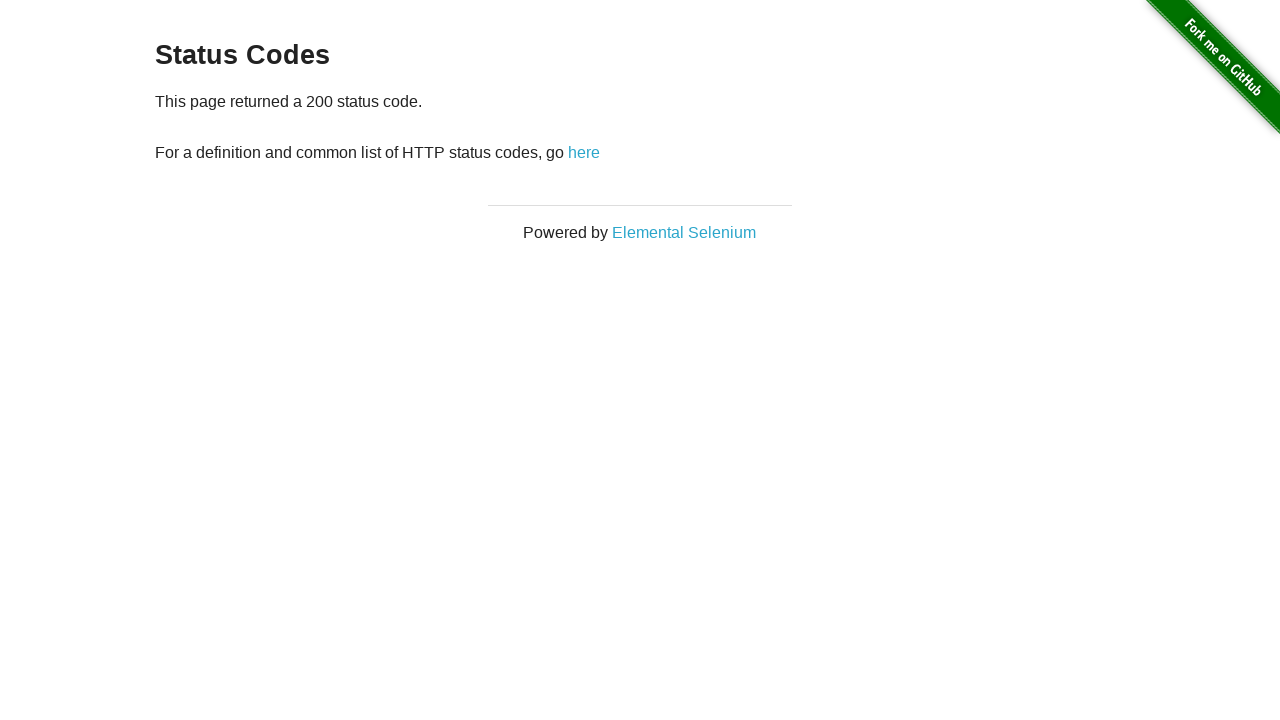

Navigated to 301 status code page
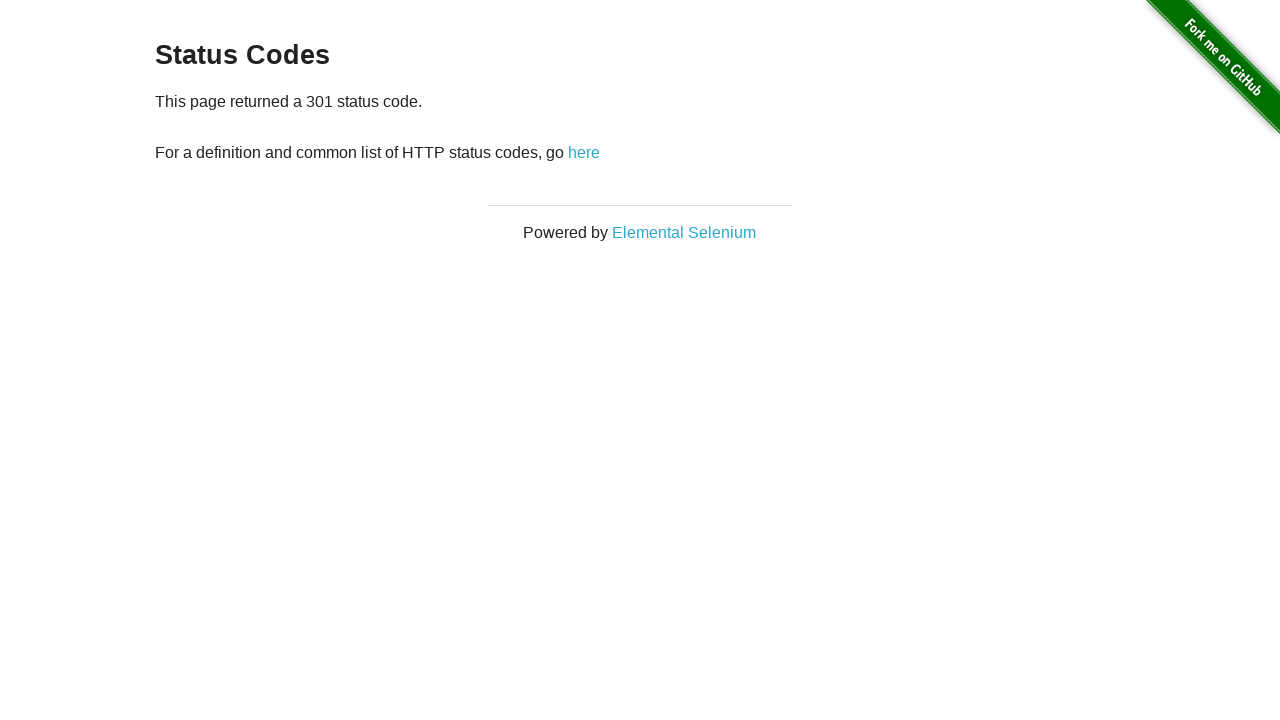

Retrieved h3 text content from 301 status code page
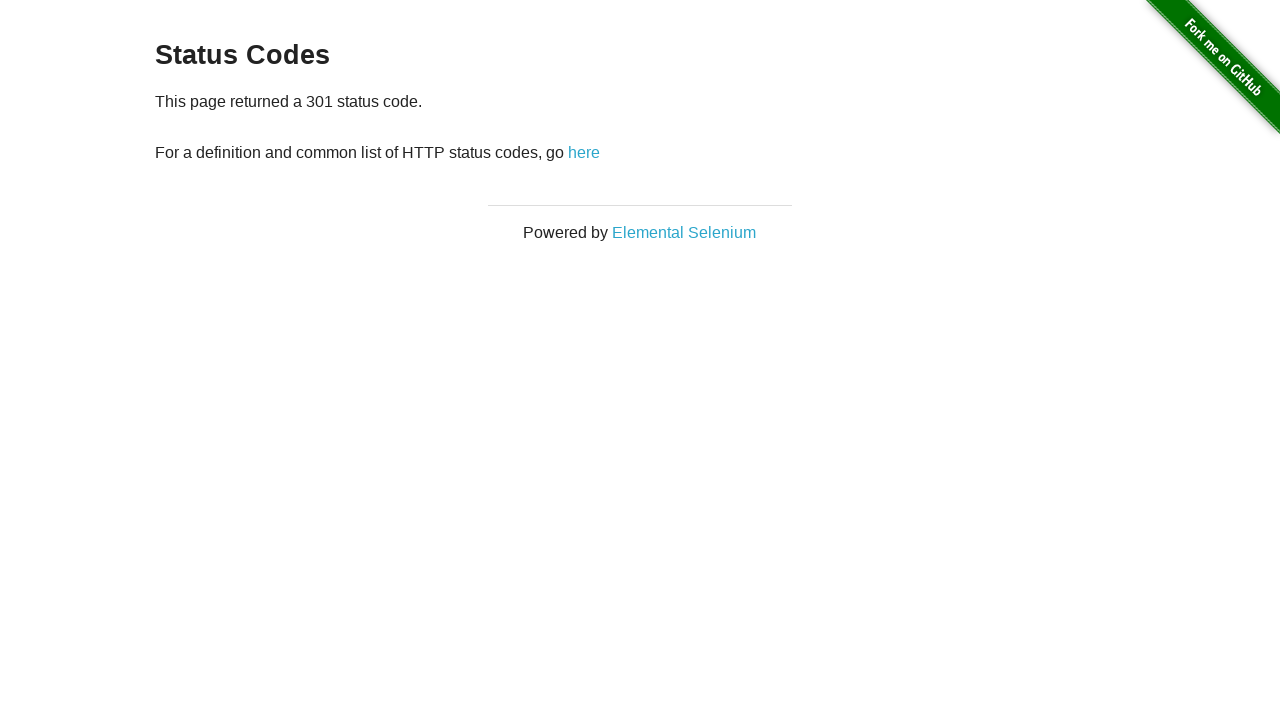

Verified 'Status Codes' text is present in h3 on 301 status code page
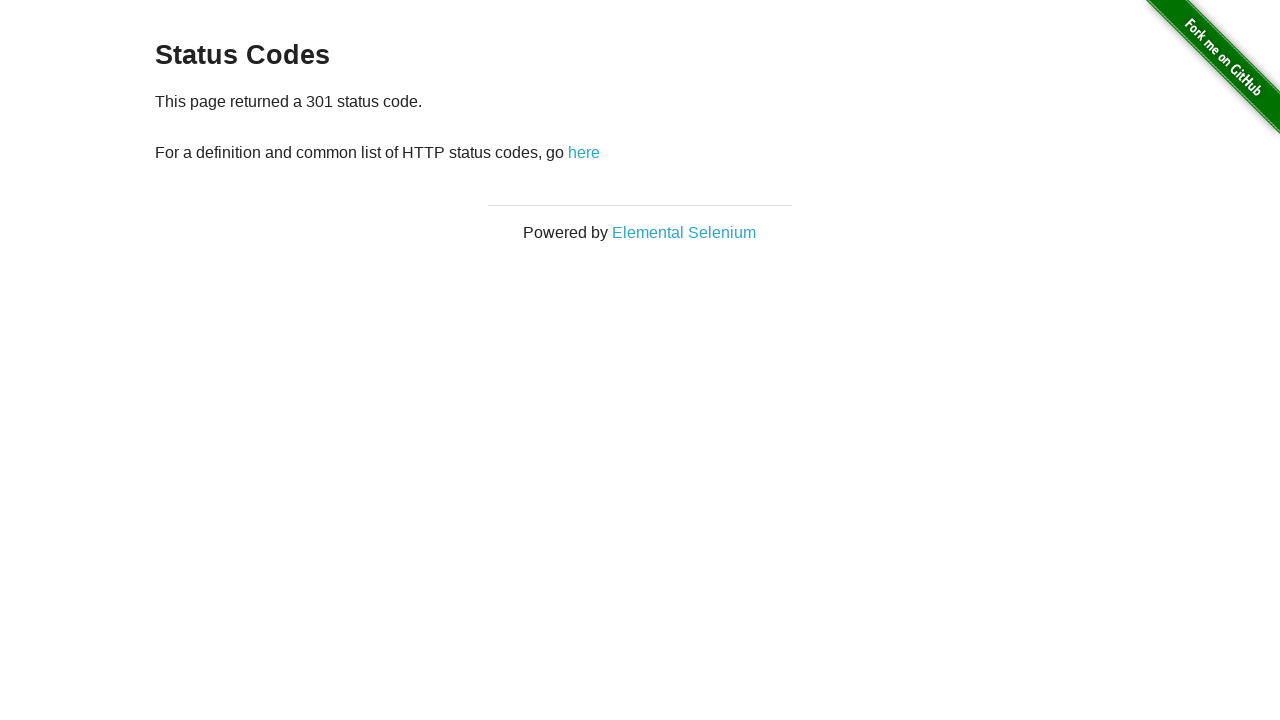

Navigated to 404 status code page
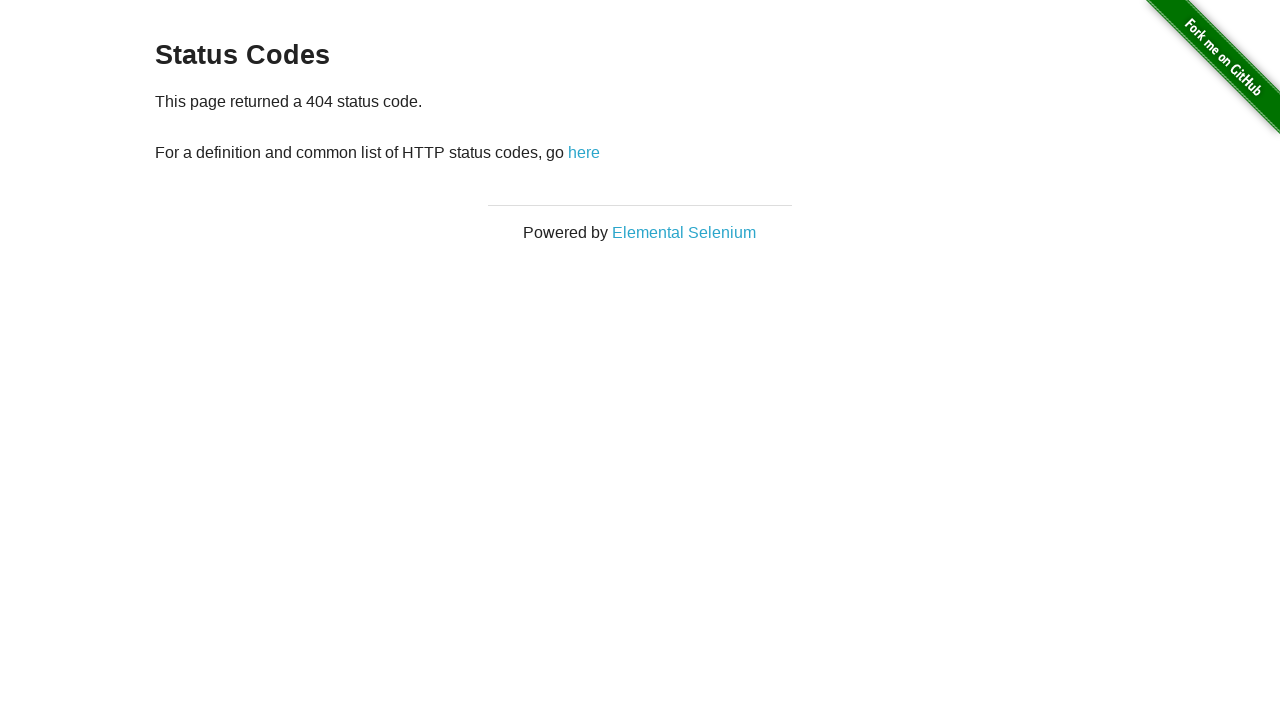

Retrieved h3 text content from 404 status code page
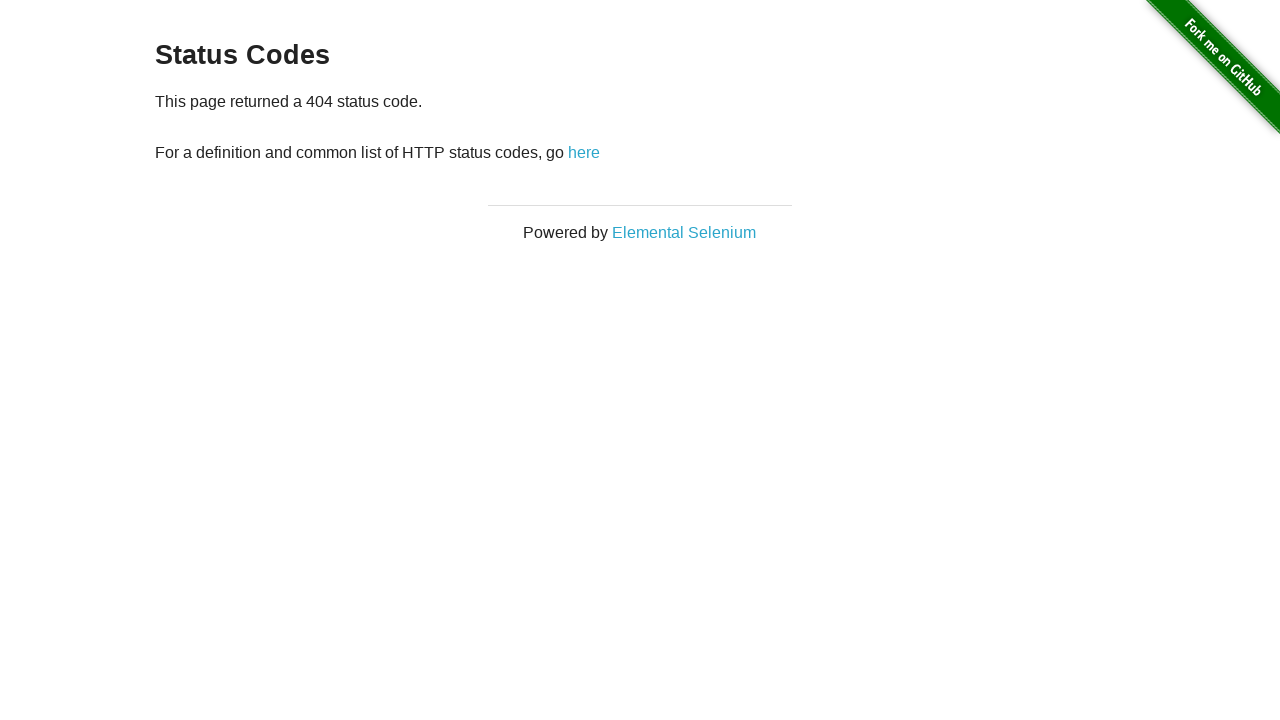

Verified 'Status Codes' text is present in h3 on 404 status code page
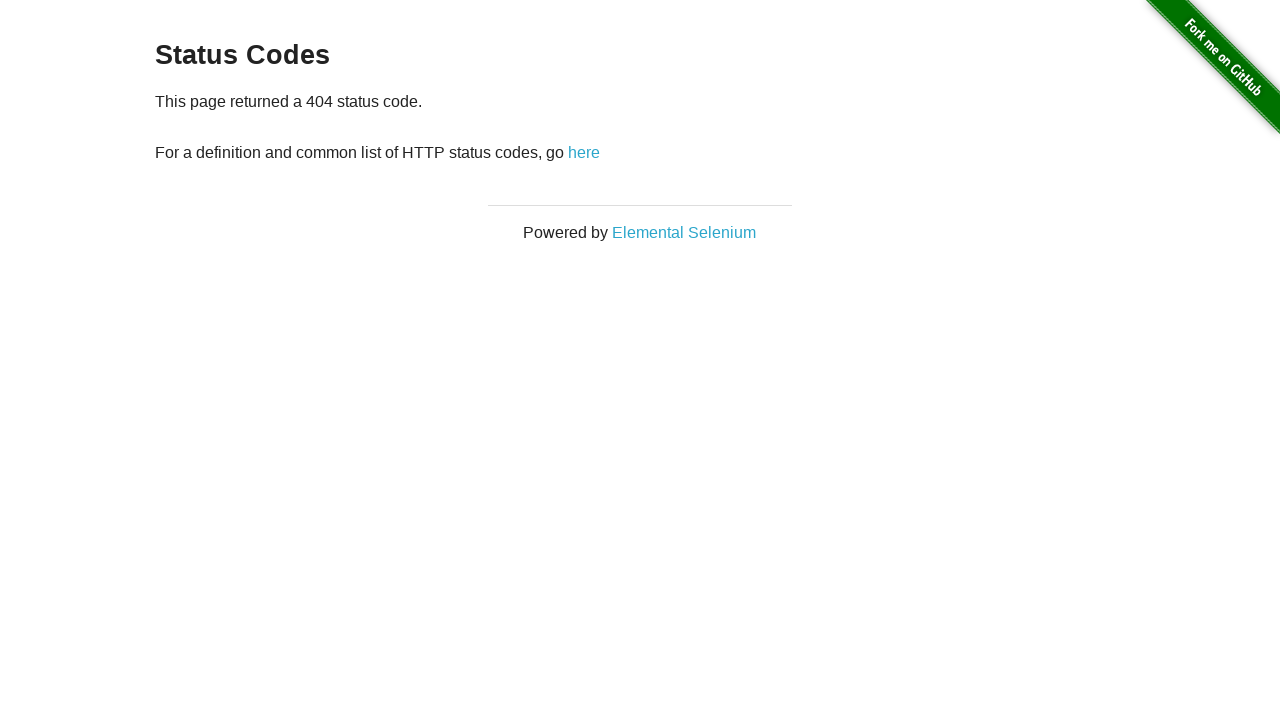

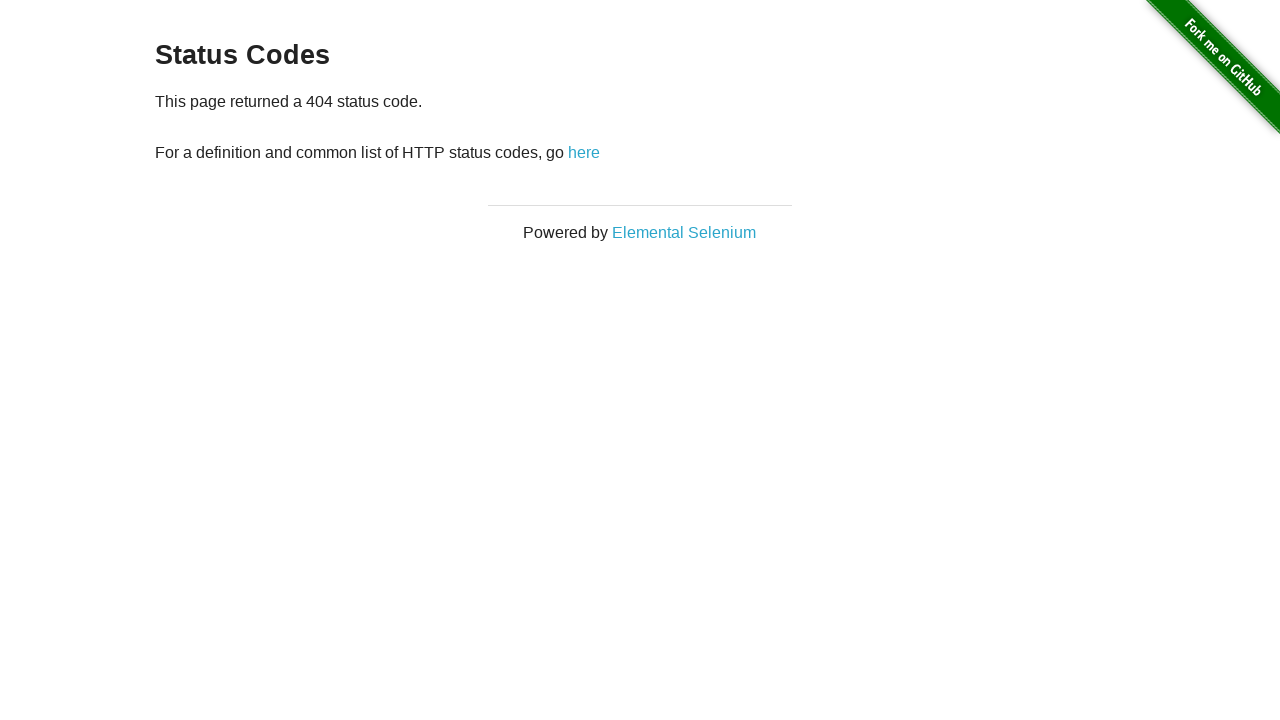